Tests multi-select dropdown functionality by selecting multiple options using different methods (by index, value, and visible text), verifying selections, then deselecting options individually and finally deselecting all.

Starting URL: https://demoqa.com/select-menu

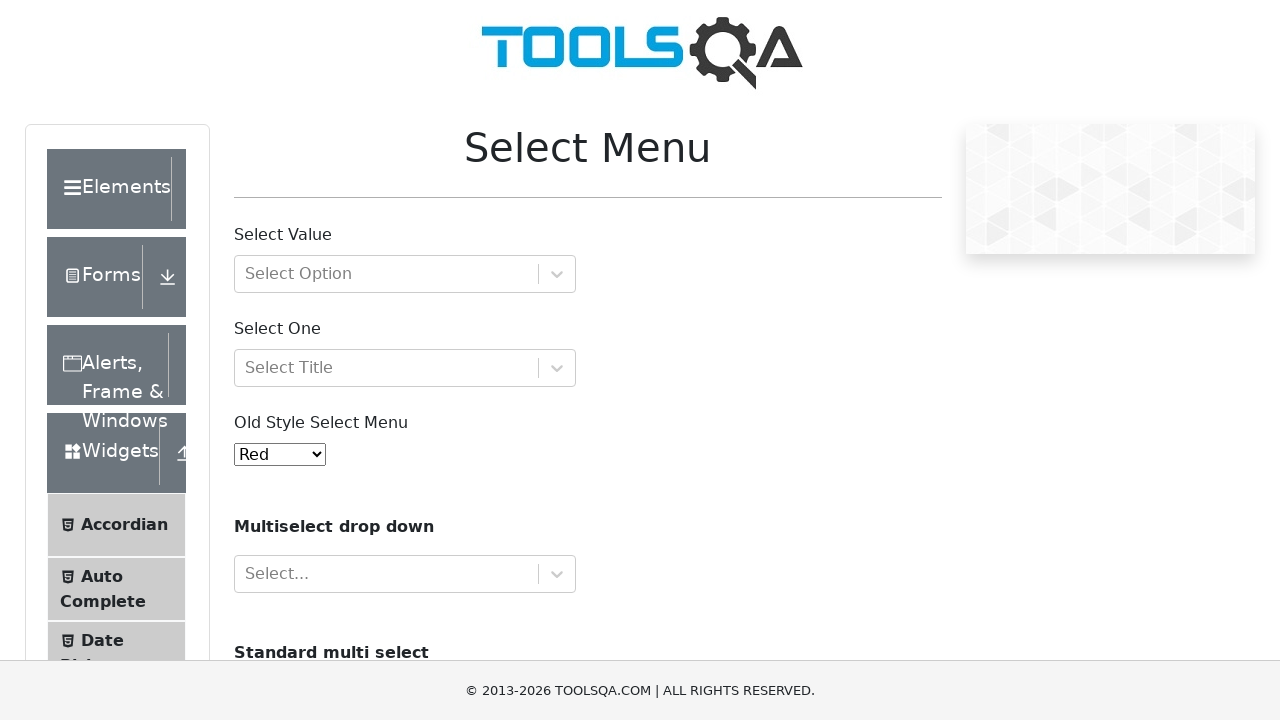

Scrolled down 400px to view multi-select dropdown
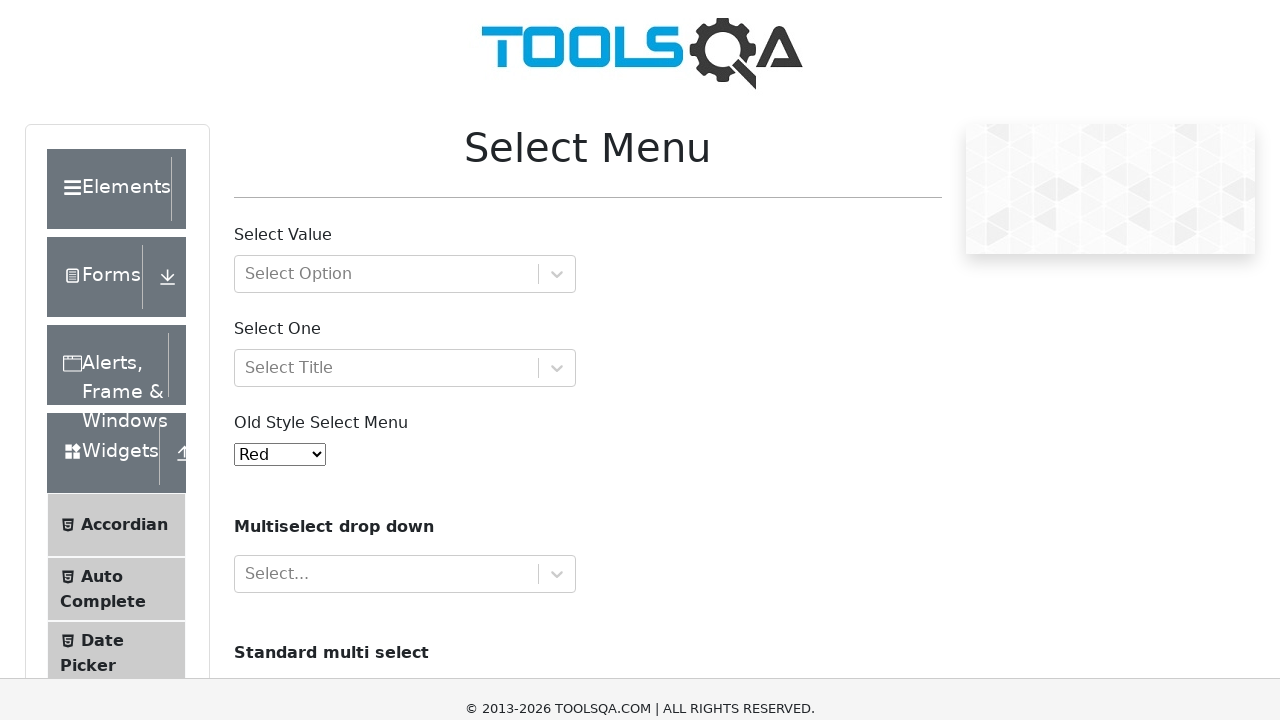

Multi-select dropdown #cars is now visible
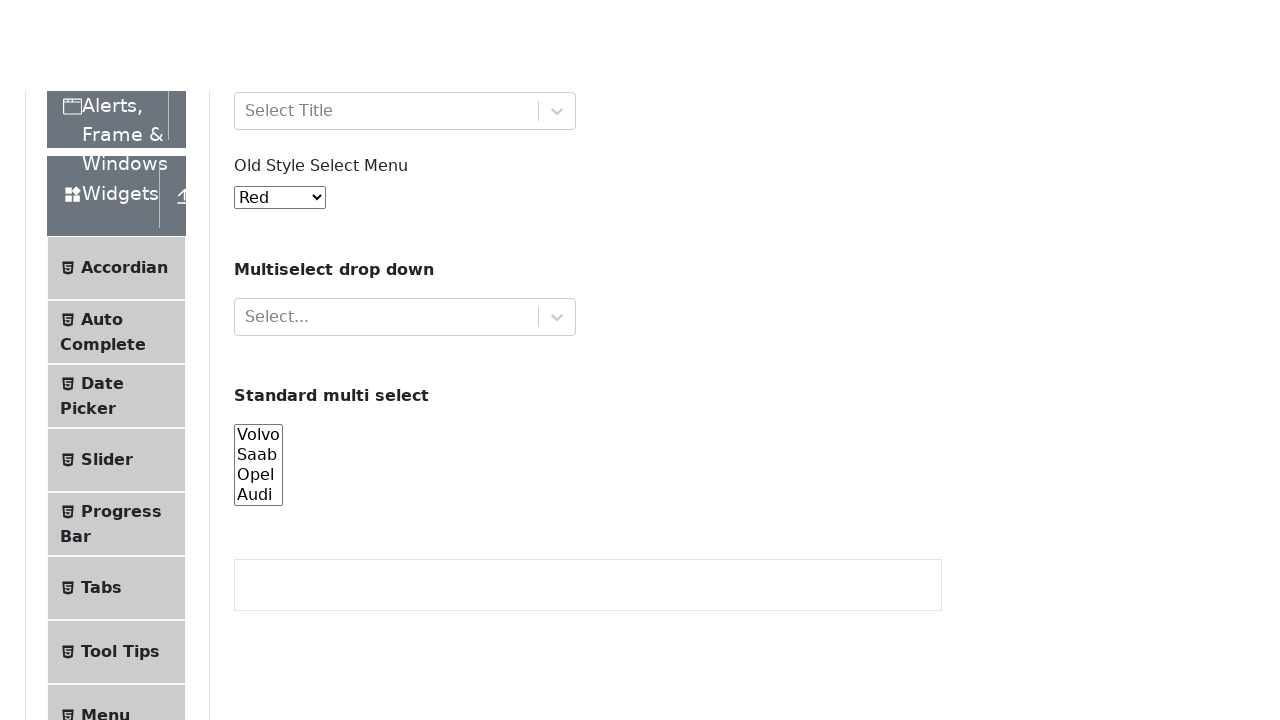

Selected 'Opel' by index 2 in multi-select dropdown on #cars
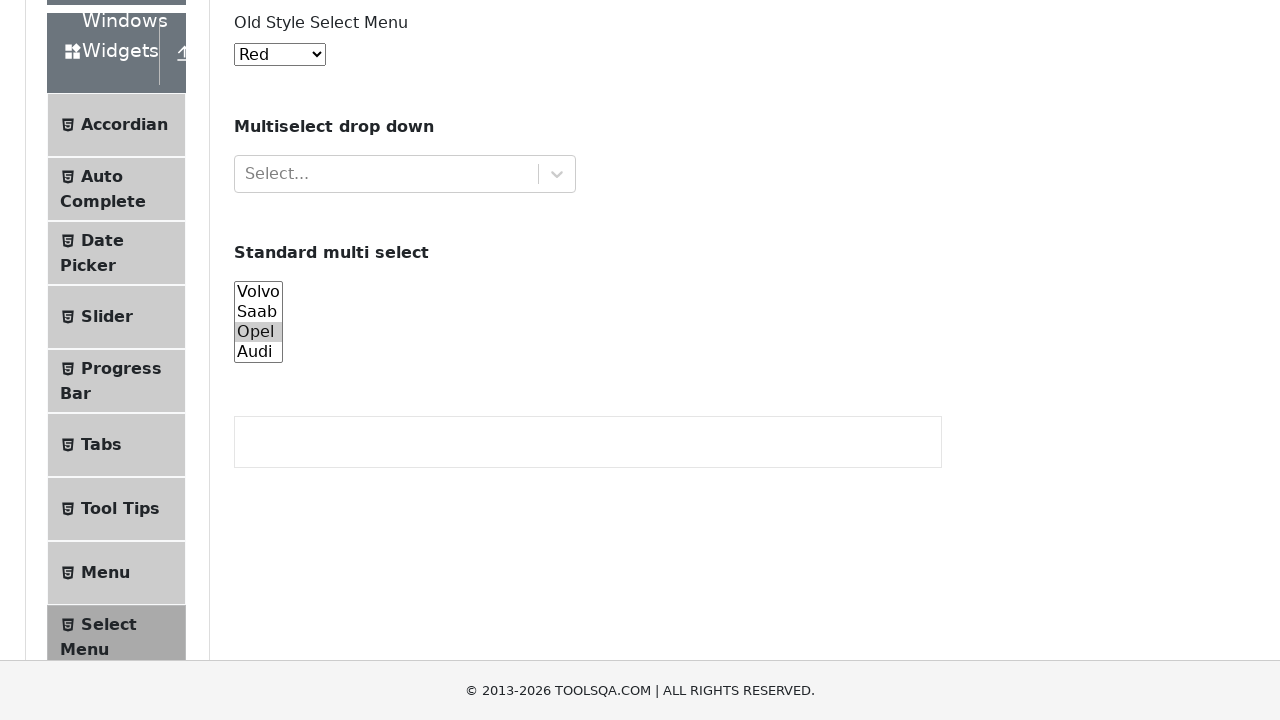

Selected 'Saab' by value in multi-select dropdown on #cars
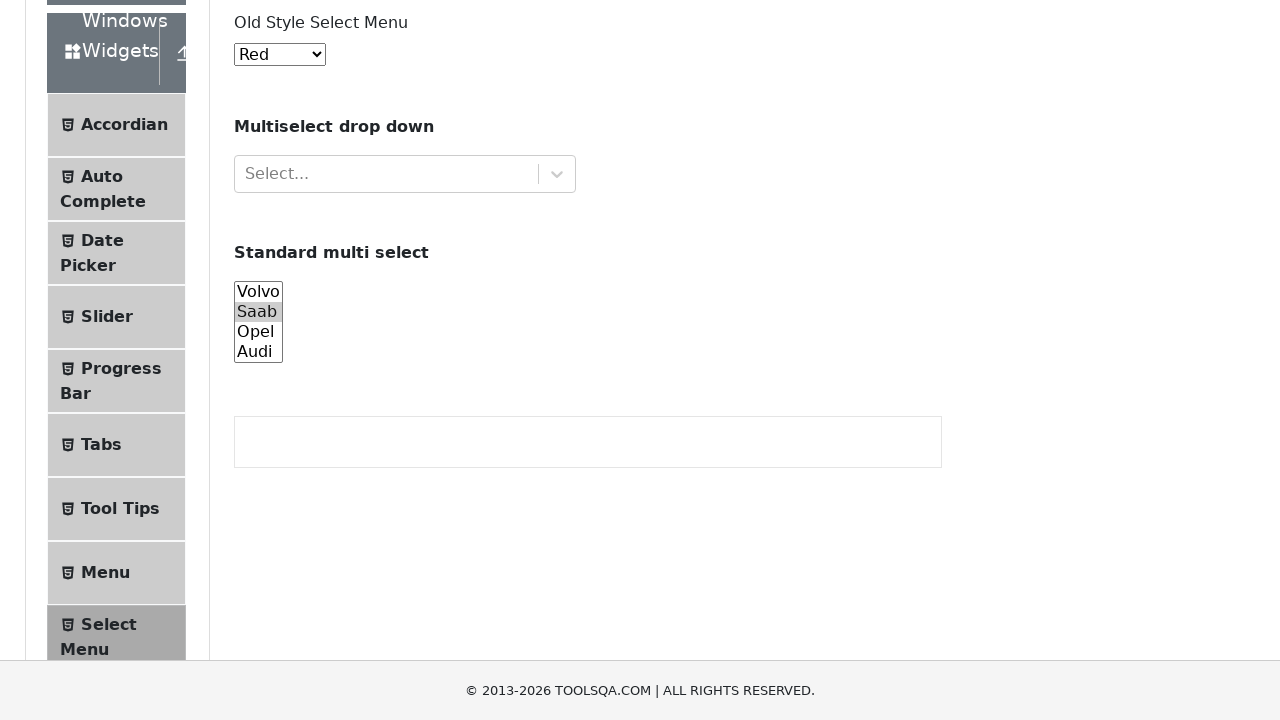

Selected 'Audi' by visible text in multi-select dropdown on #cars
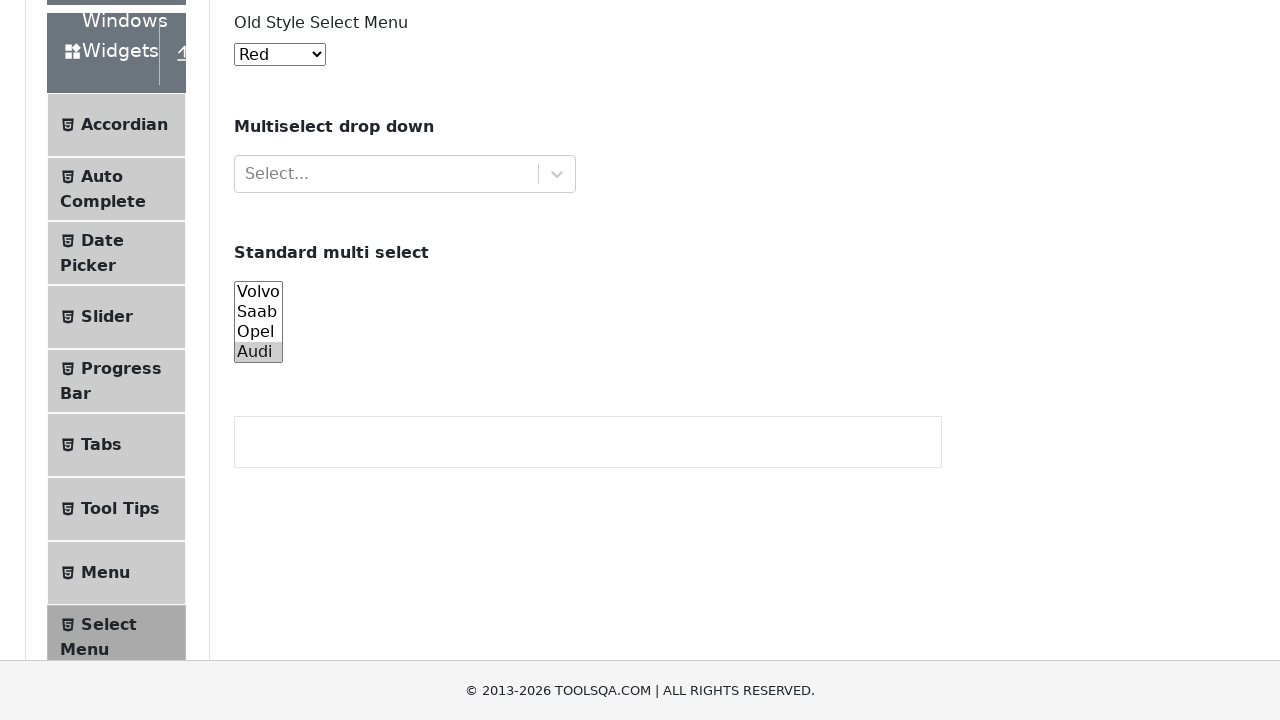

Deselected 'Audi' by index 3 from multi-select dropdown
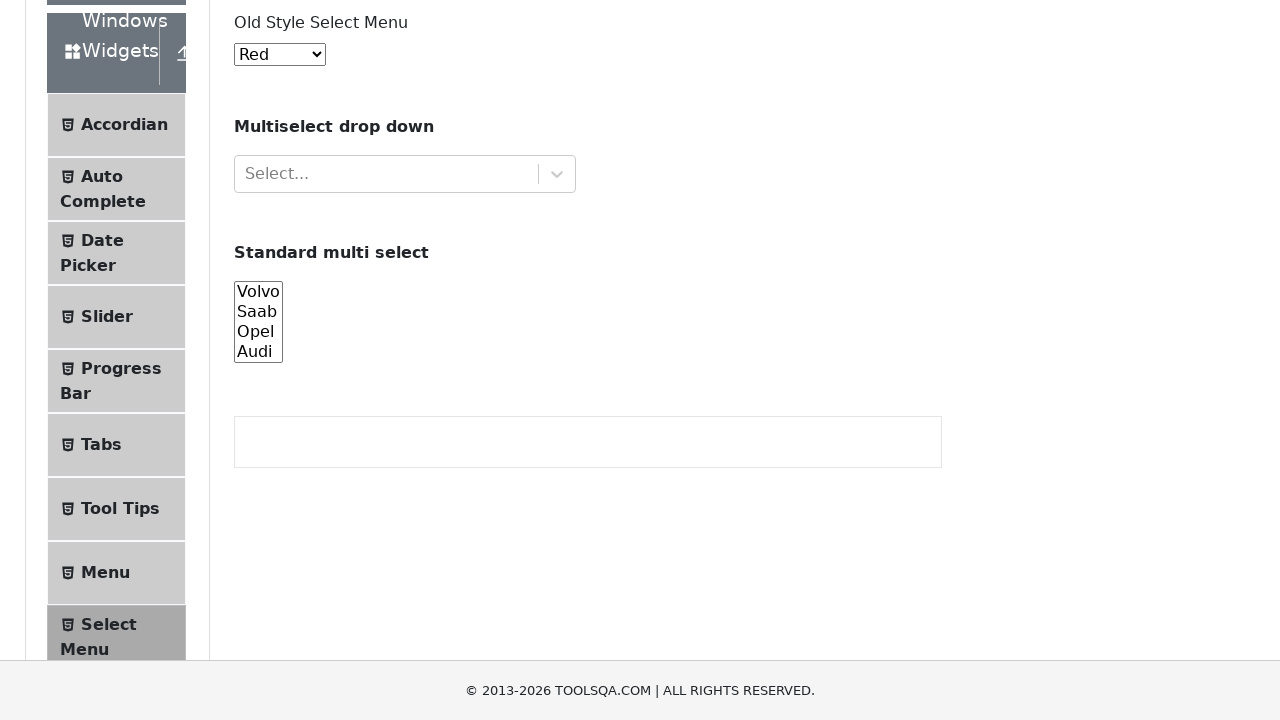

Deselected 'Opel' by text matching in multi-select dropdown
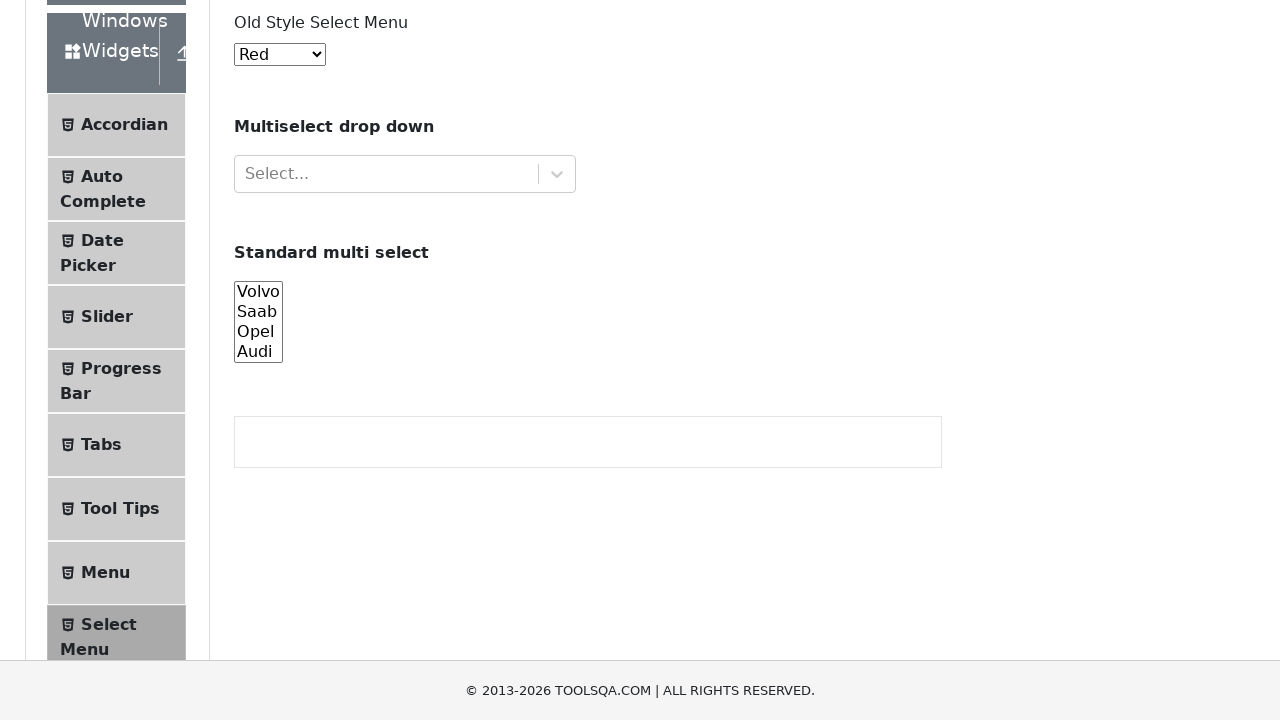

Deselected all options from multi-select dropdown
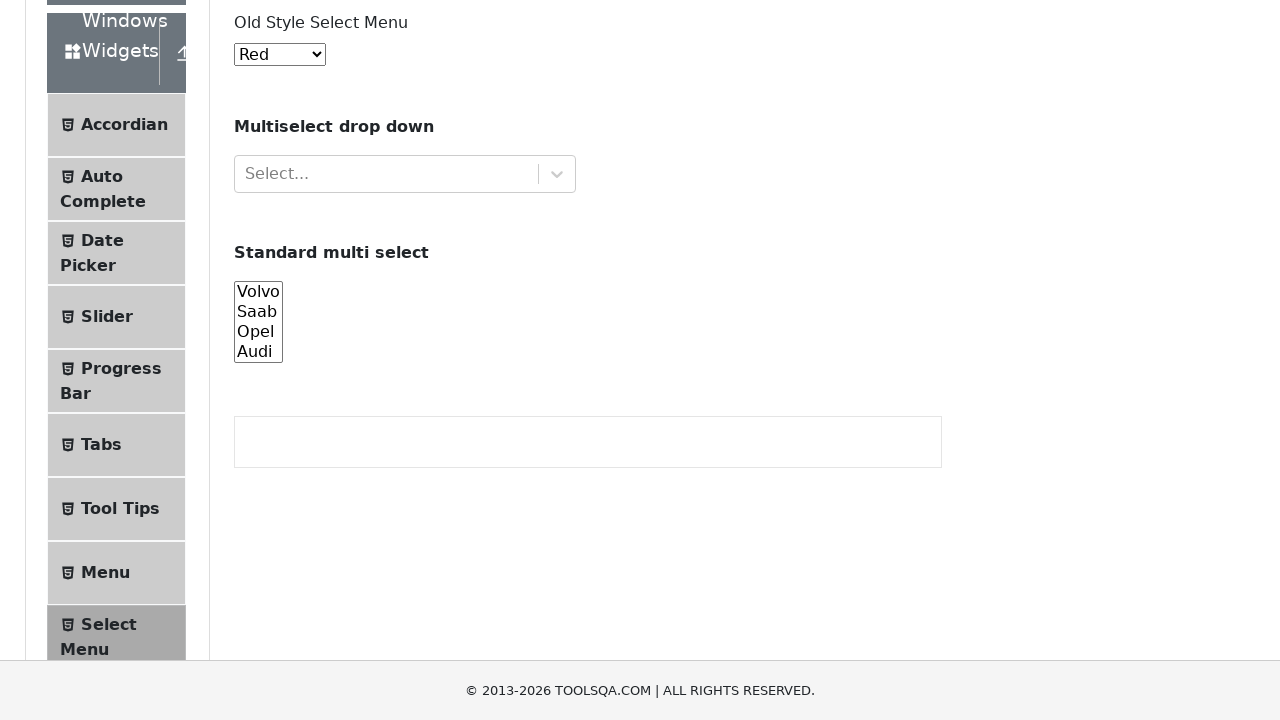

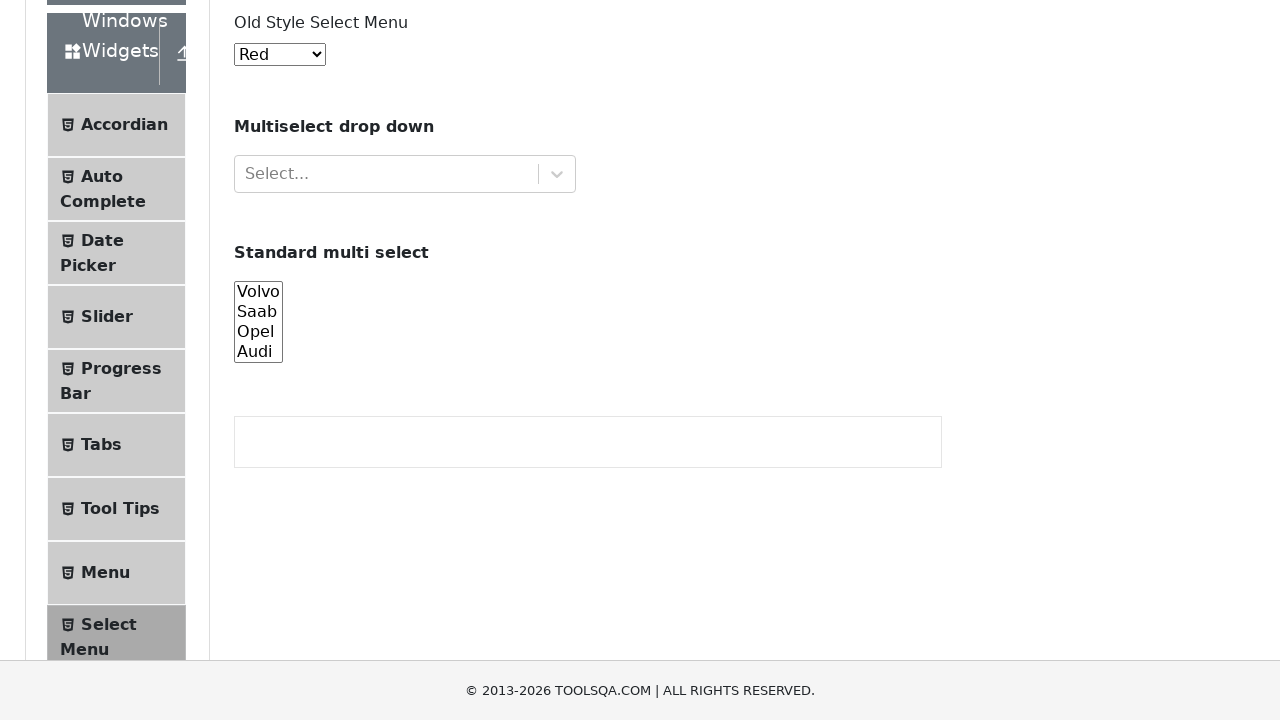